Registers a new user account on ParaBank by filling out the registration form with randomly generated user information

Starting URL: https://parabank.parasoft.com/parabank/index.htm

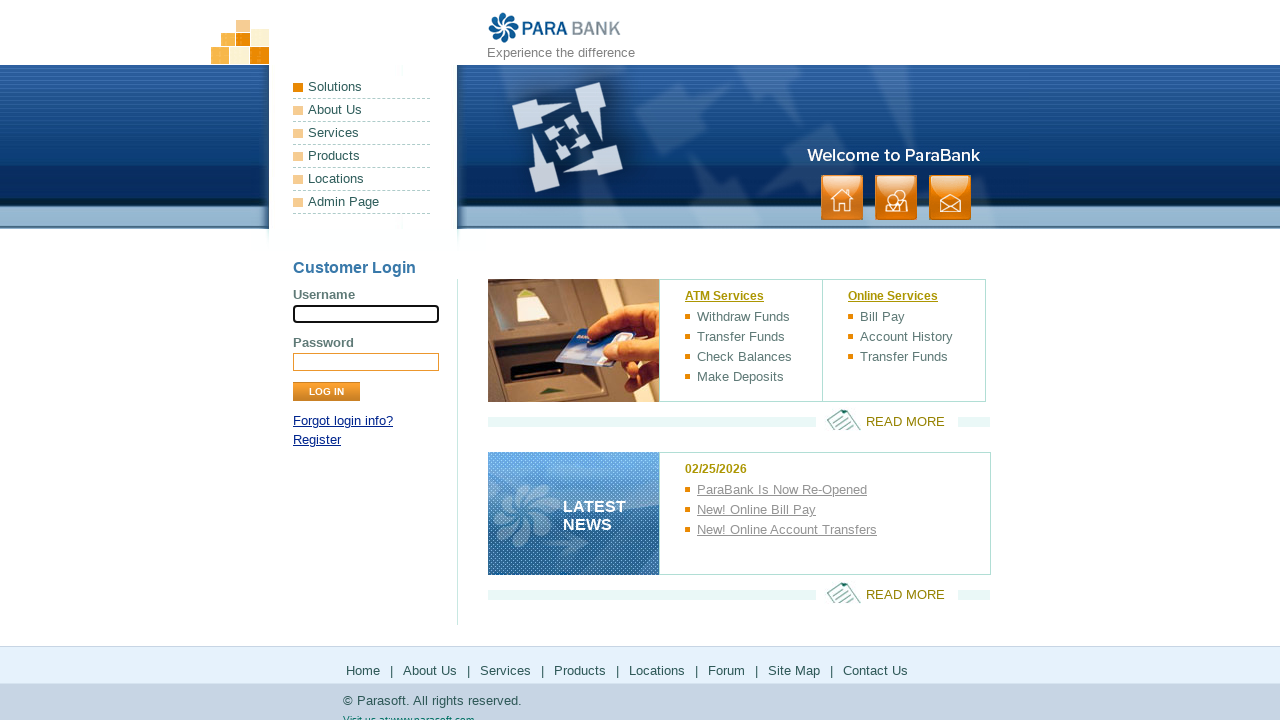

Clicked Register link at (317, 440) on xpath=//a[contains(.,"Register")]
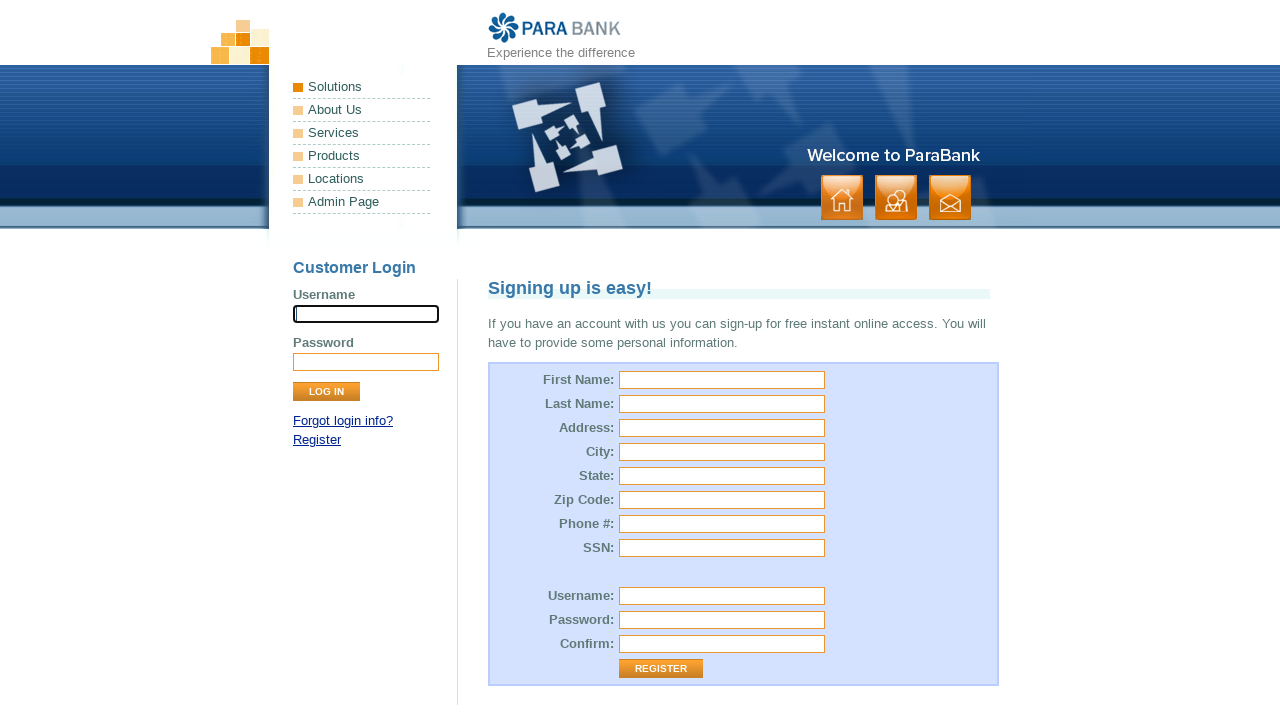

Registration form loaded with 'Signing up is easy!' heading
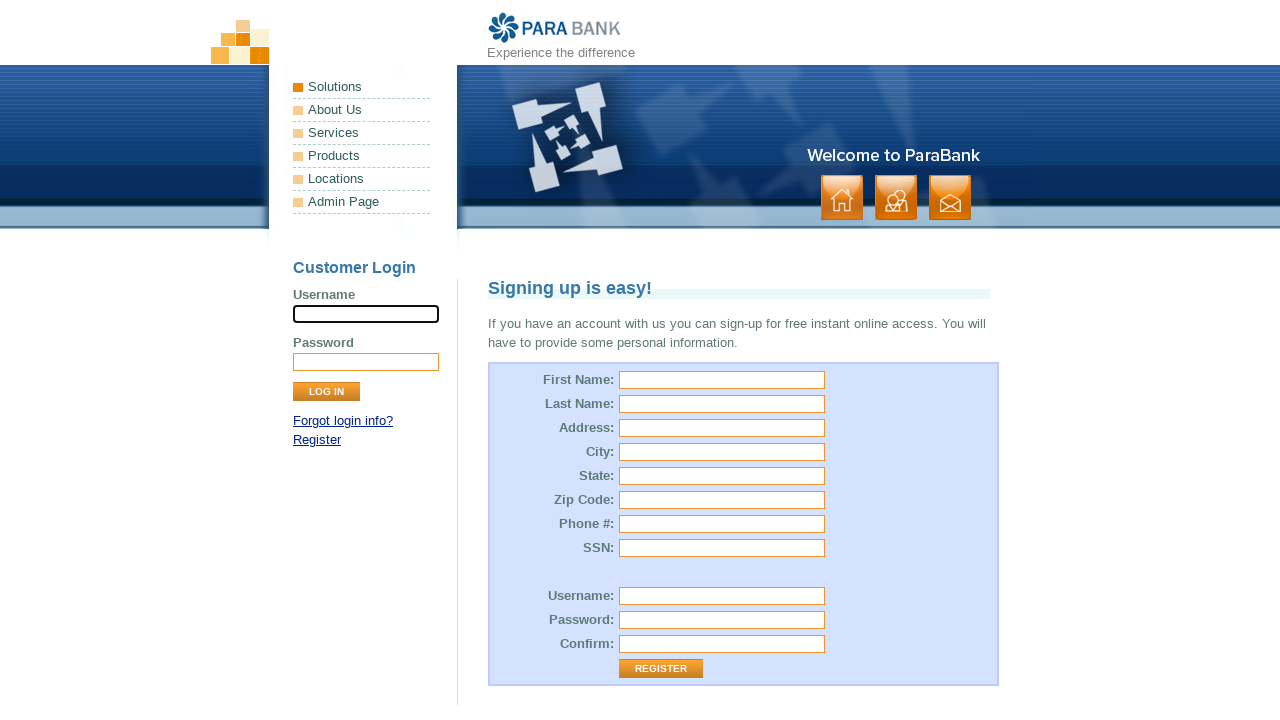

Filled first name field with 'John' on #customer\.firstName
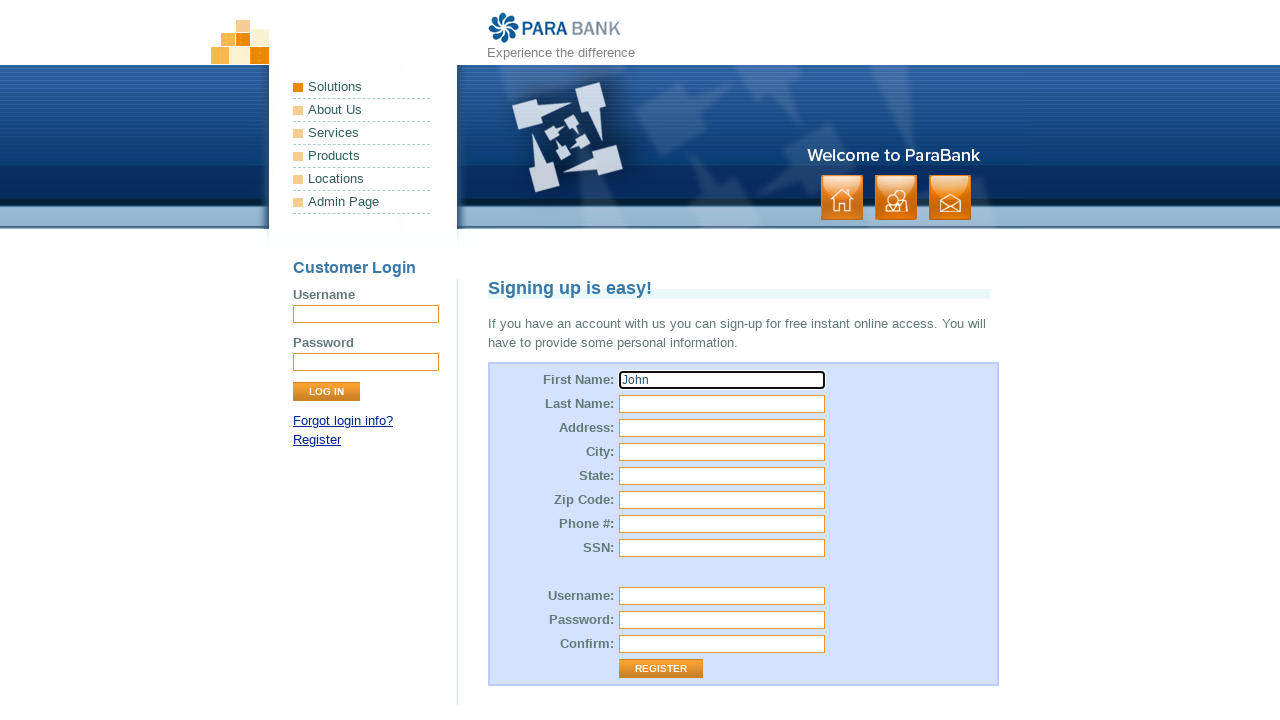

Filled last name field with 'Smith' on #customer\.lastName
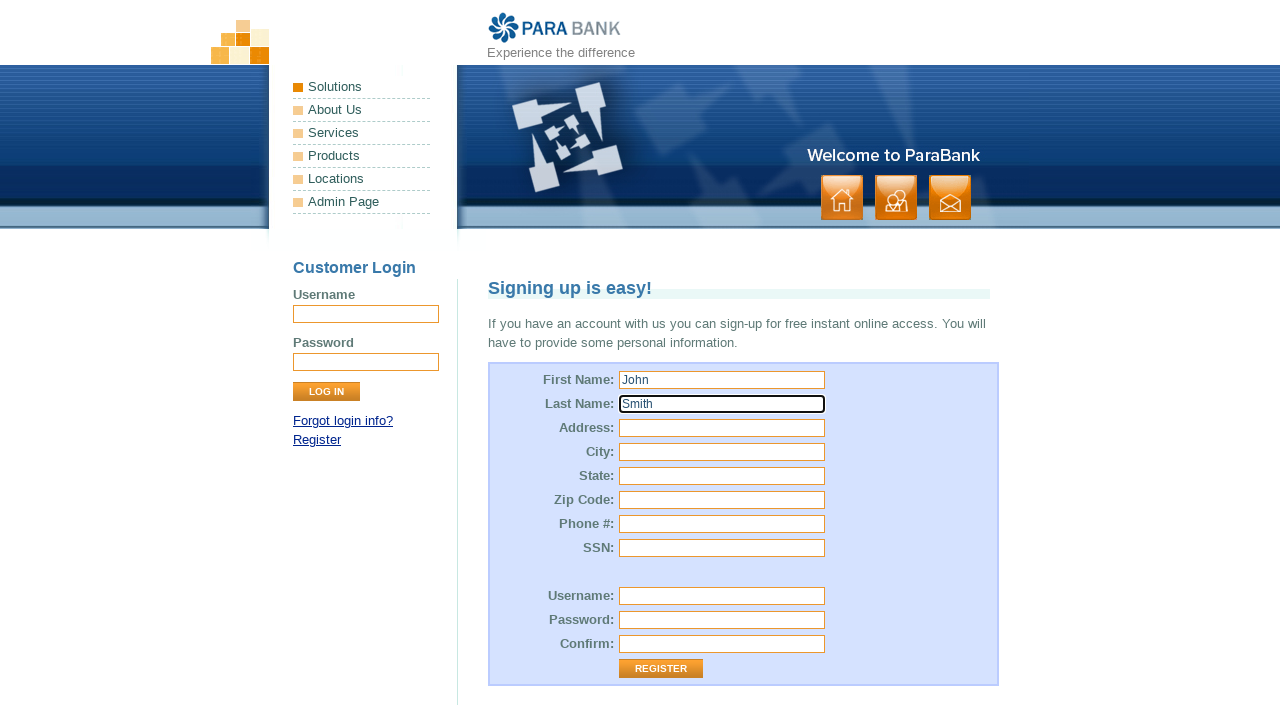

Filled street address field with '123 Main Street Apt 4B' on #customer\.address\.street
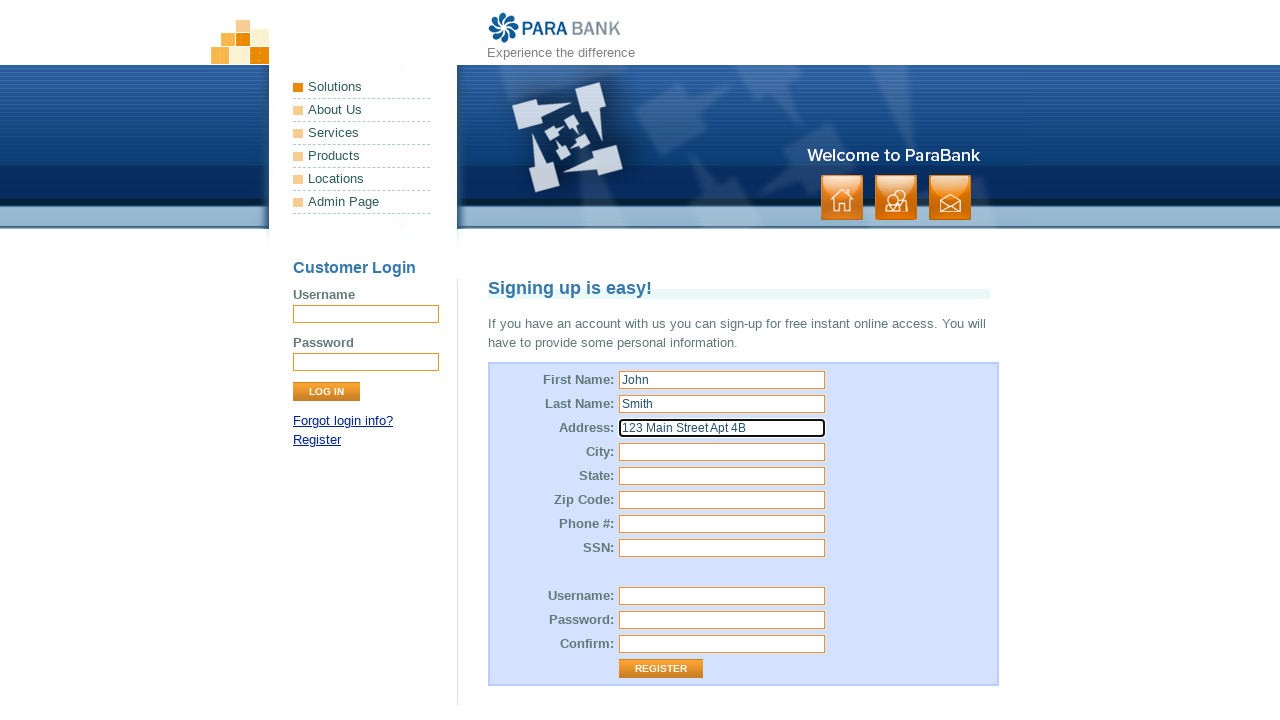

Filled city field with 'Springfield' on #customer\.address\.city
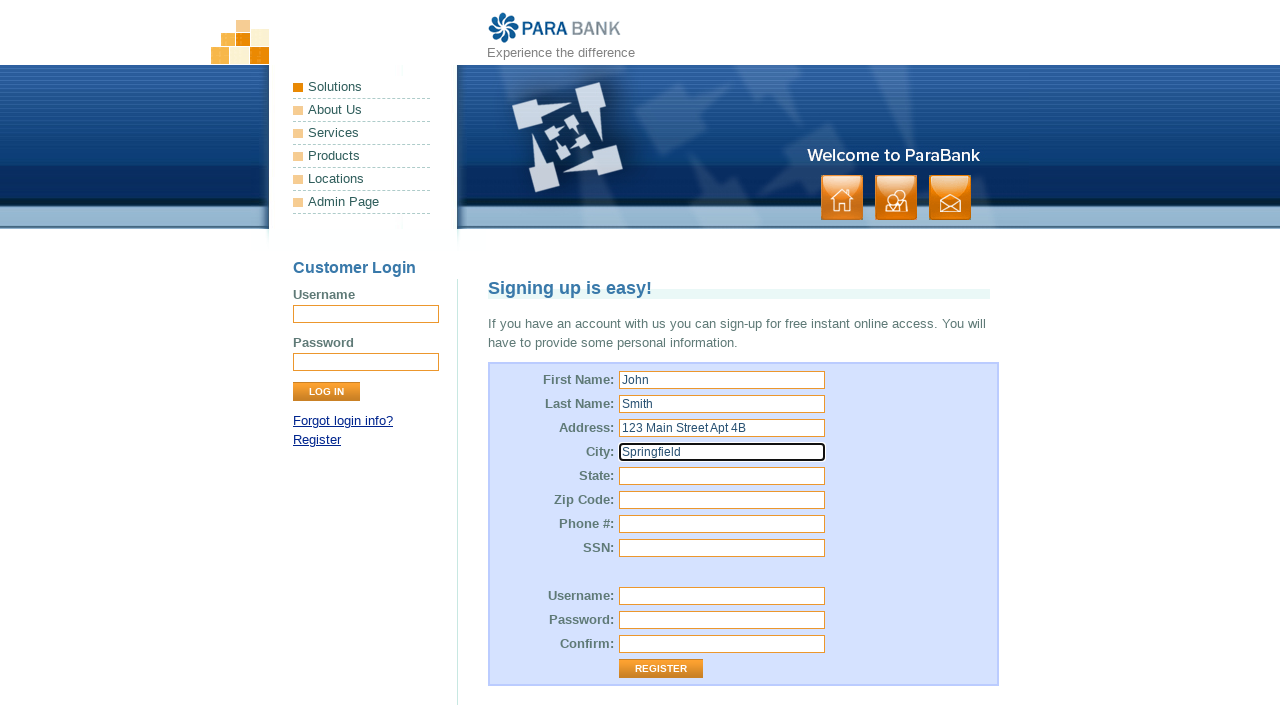

Filled state field with 'IL' on #customer\.address\.state
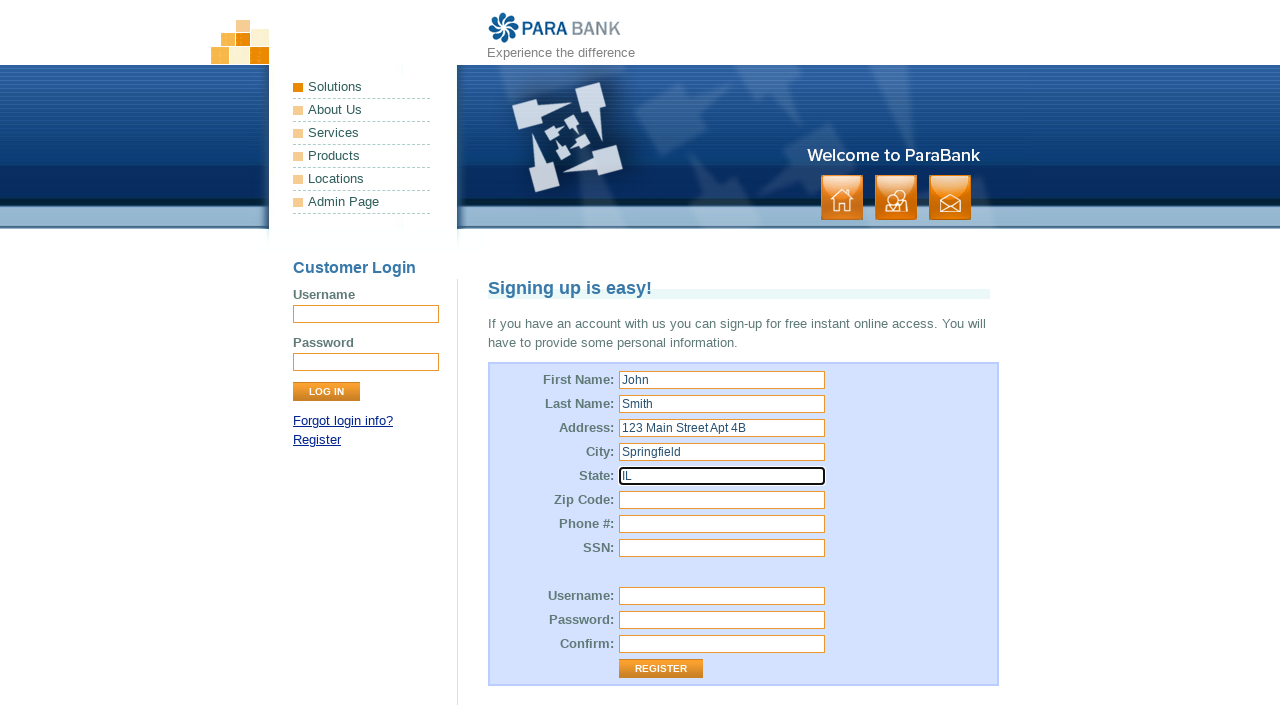

Filled ZIP code field with '62701' on #customer\.address\.zipCode
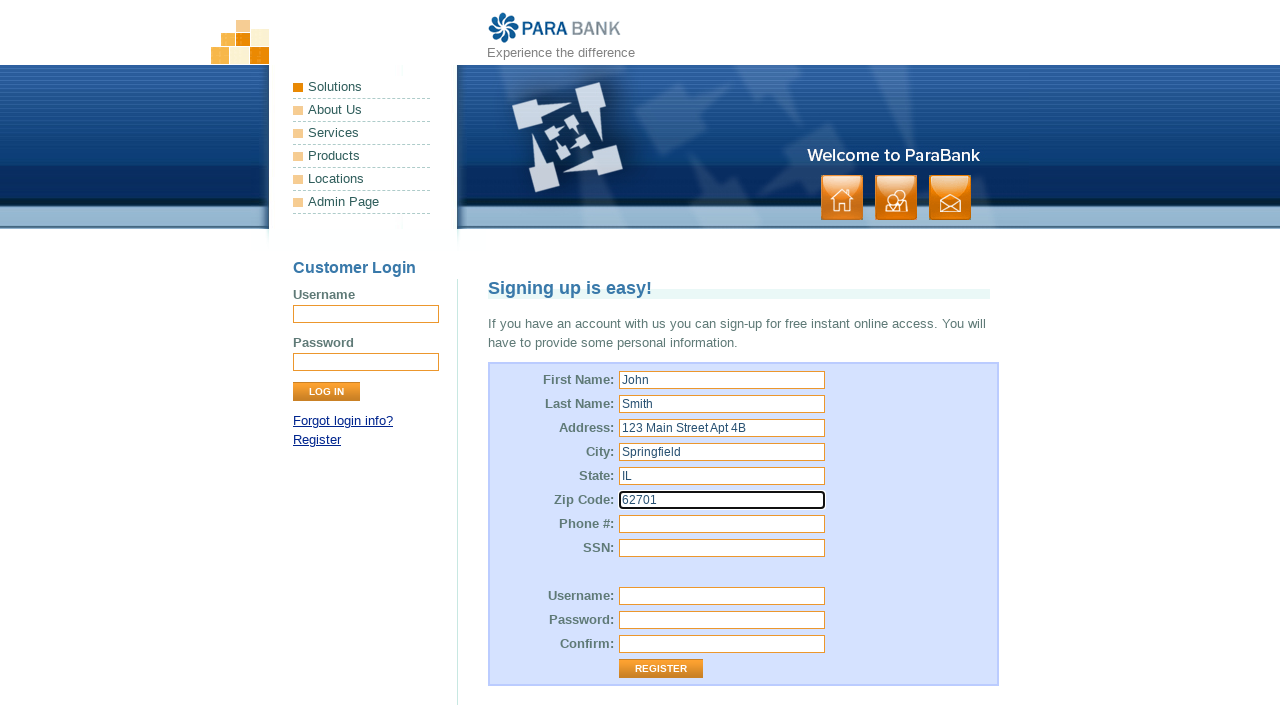

Filled phone number field with '1-(555)-123-4567' on #customer\.phoneNumber
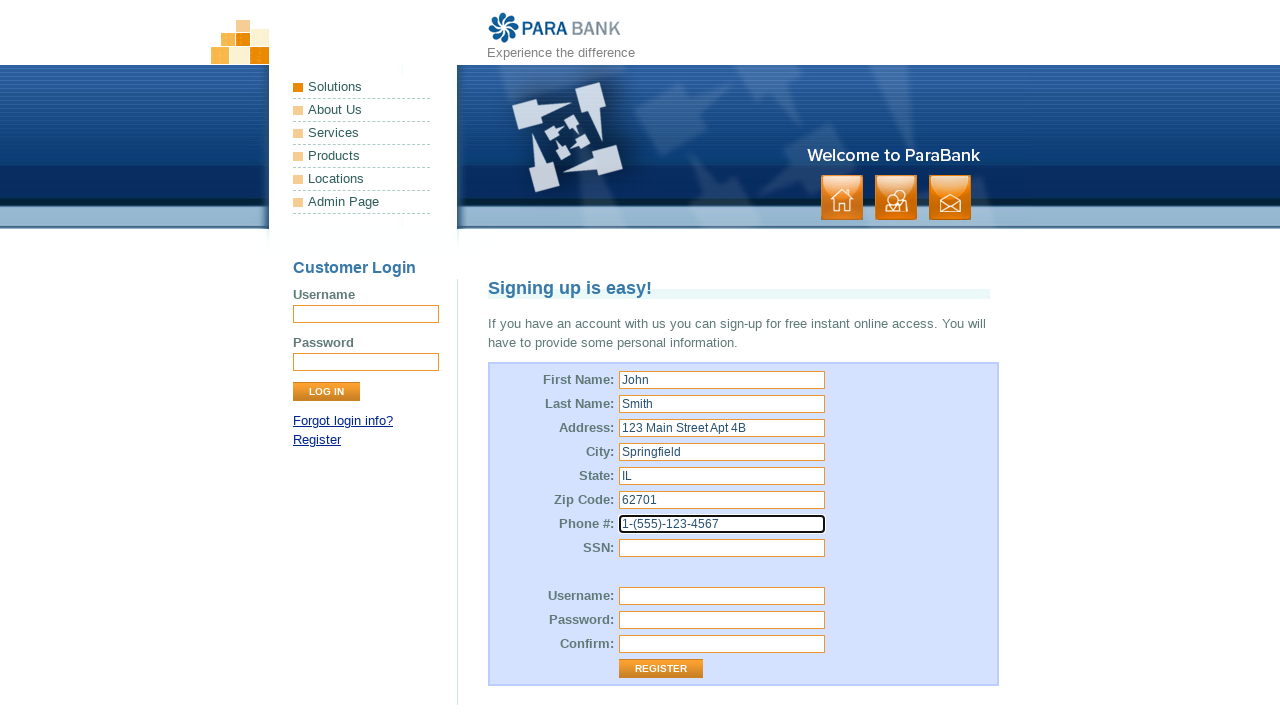

Filled SSN field with '123-45-6789' on #customer\.ssn
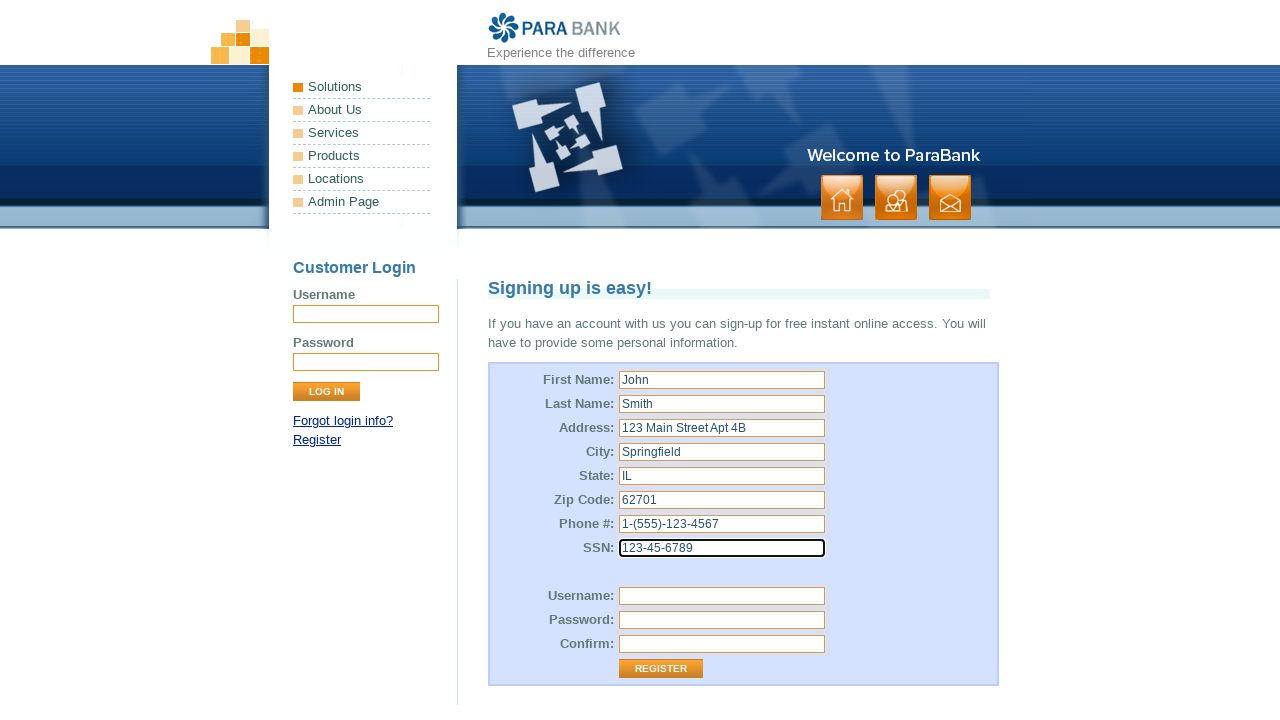

Filled username field with 'jsmith42319' on #customer\.username
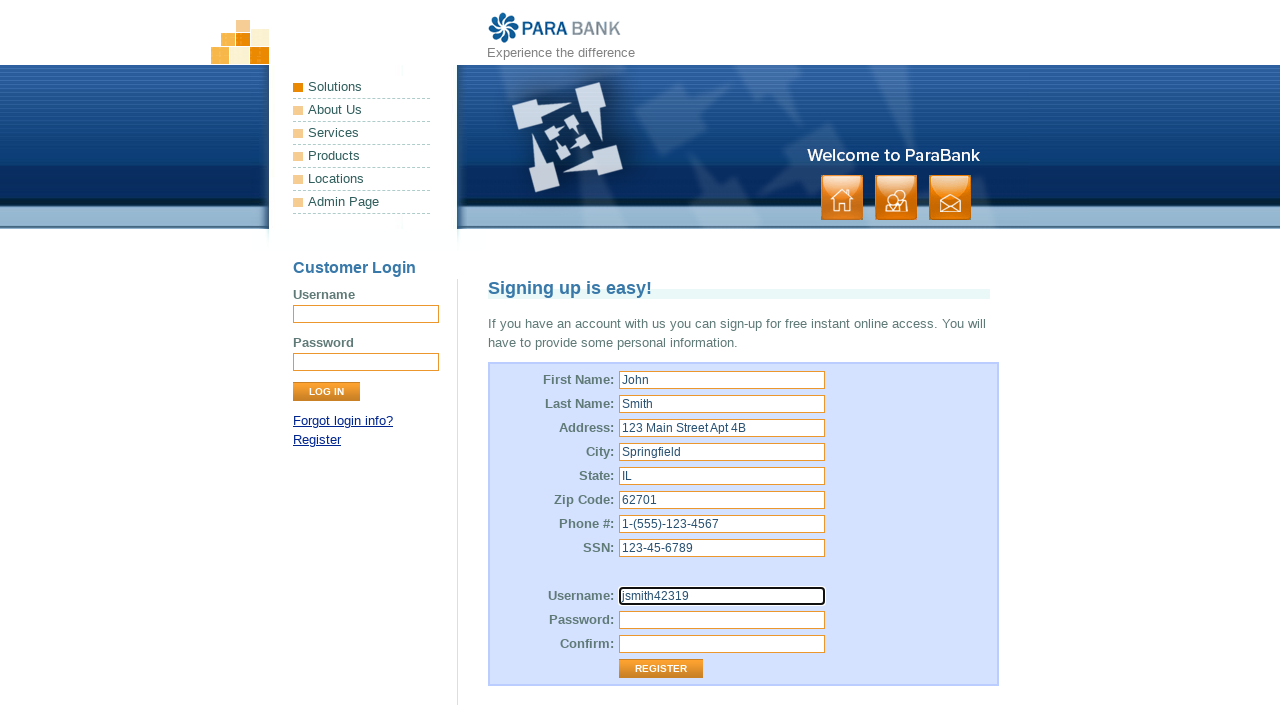

Filled password field with 'SecurePass123!' on #customer\.password
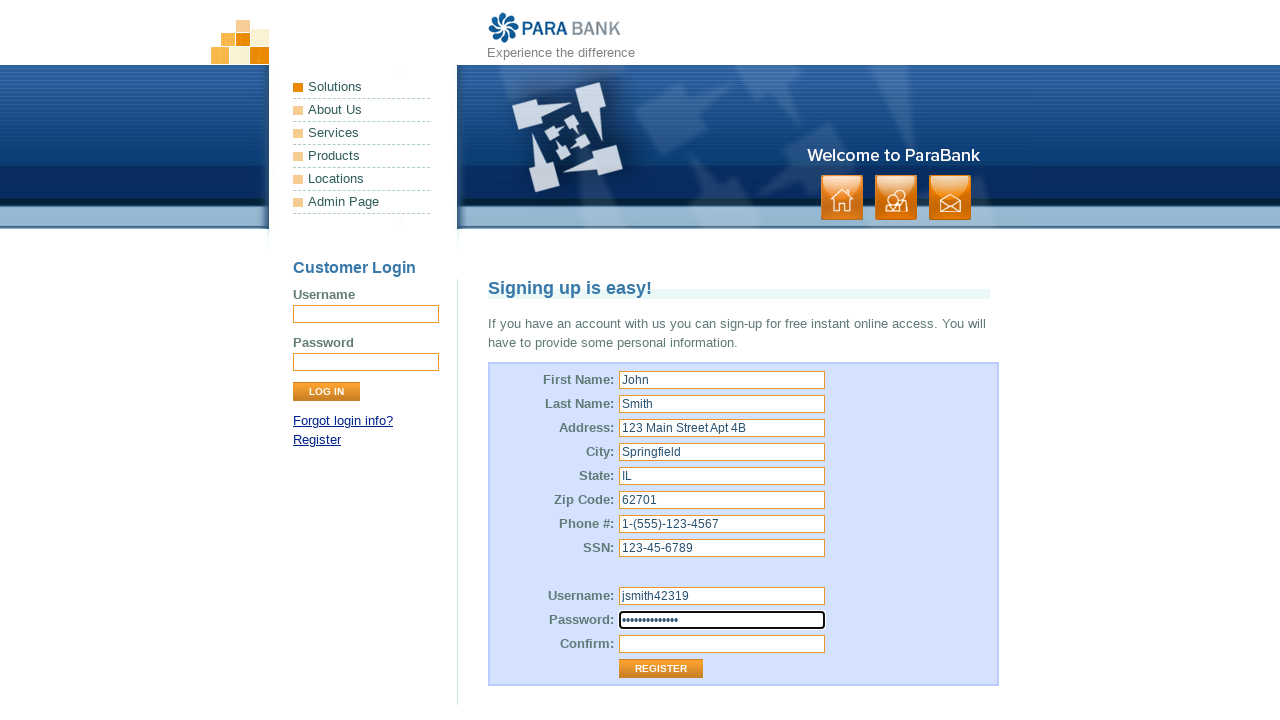

Filled confirm password field with 'SecurePass123!' on #repeatedPassword
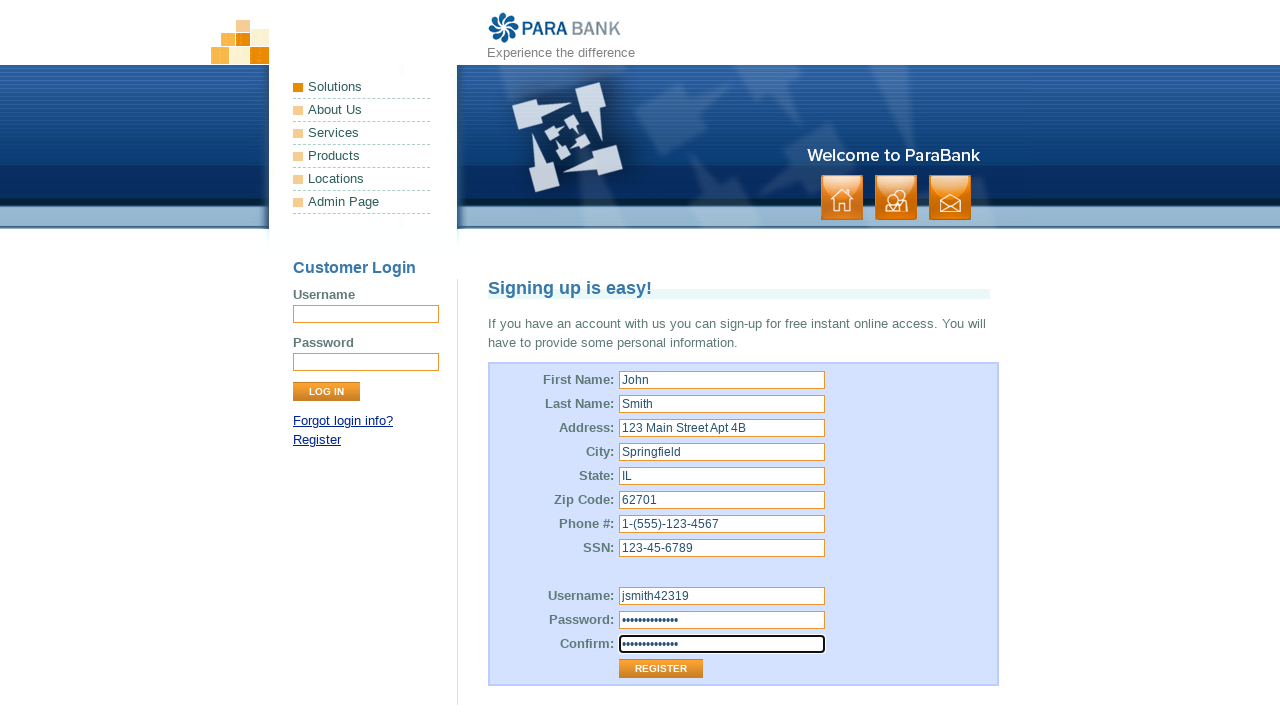

Clicked Register button to submit the form at (661, 669) on xpath=//input[contains(@value, "Register")]
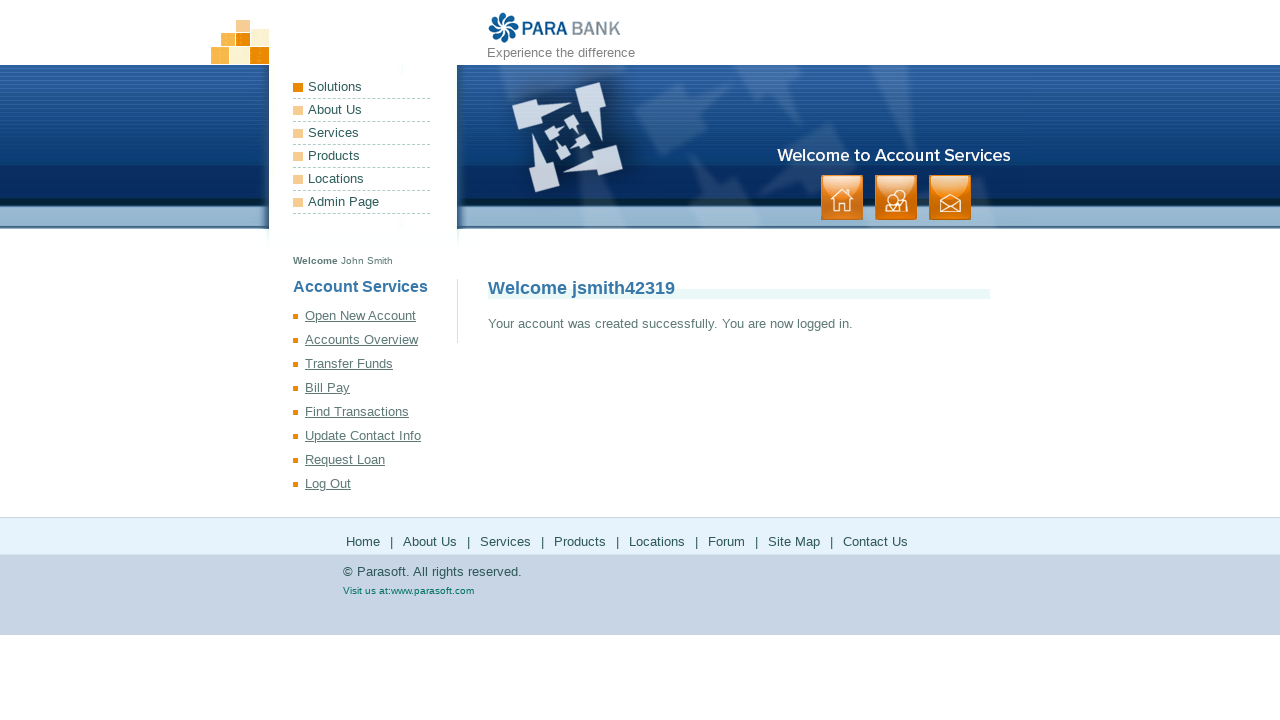

Registration successful - Welcome heading with username 'jsmith42319' appeared
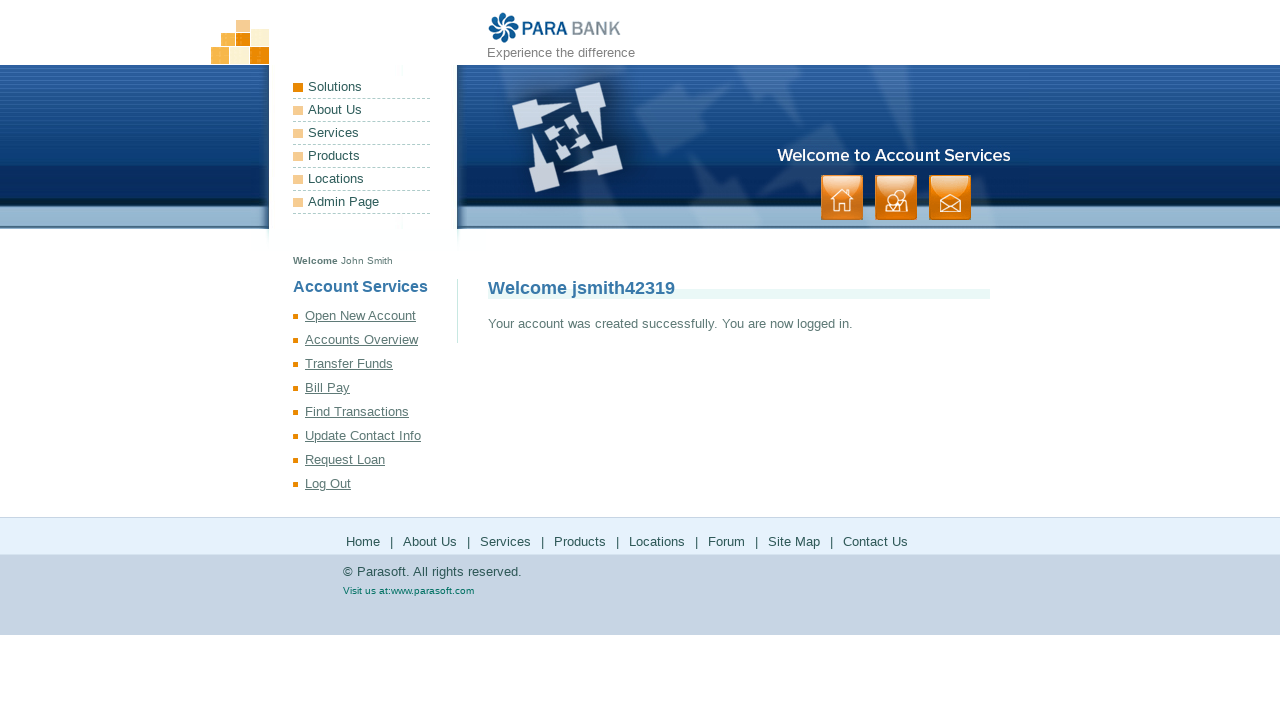

Verified welcome message displaying 'Welcome John Smith'
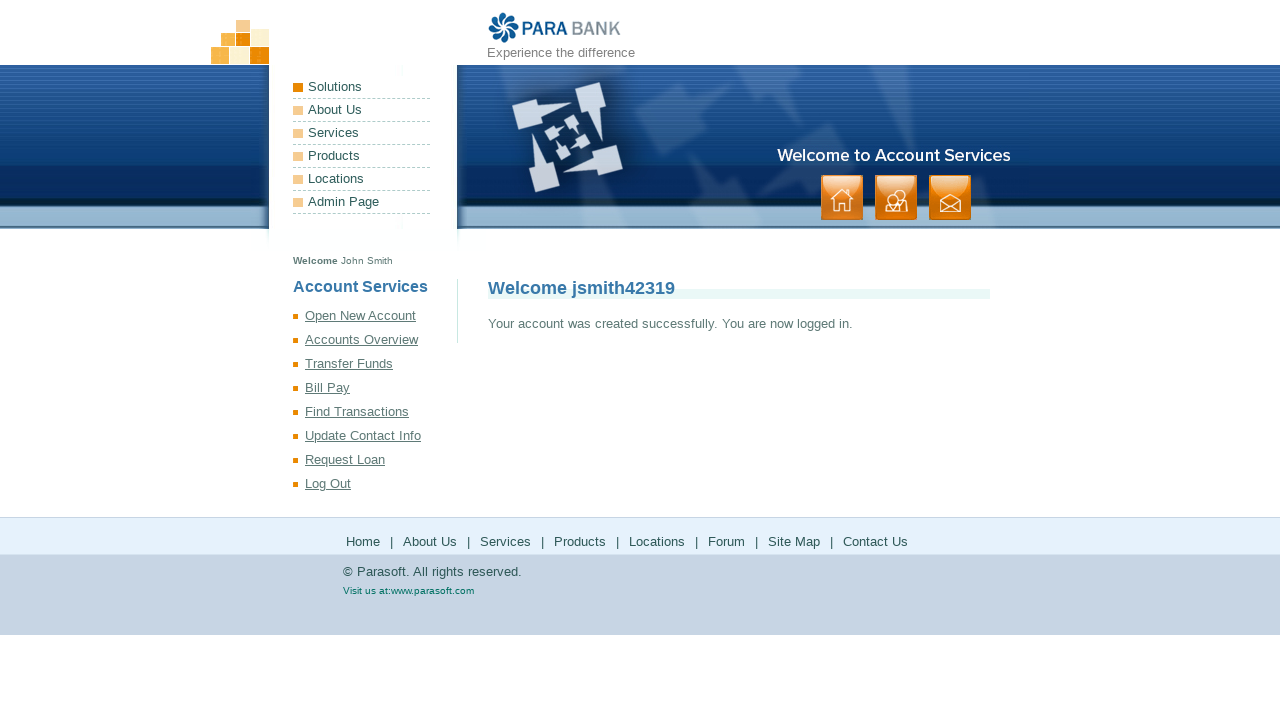

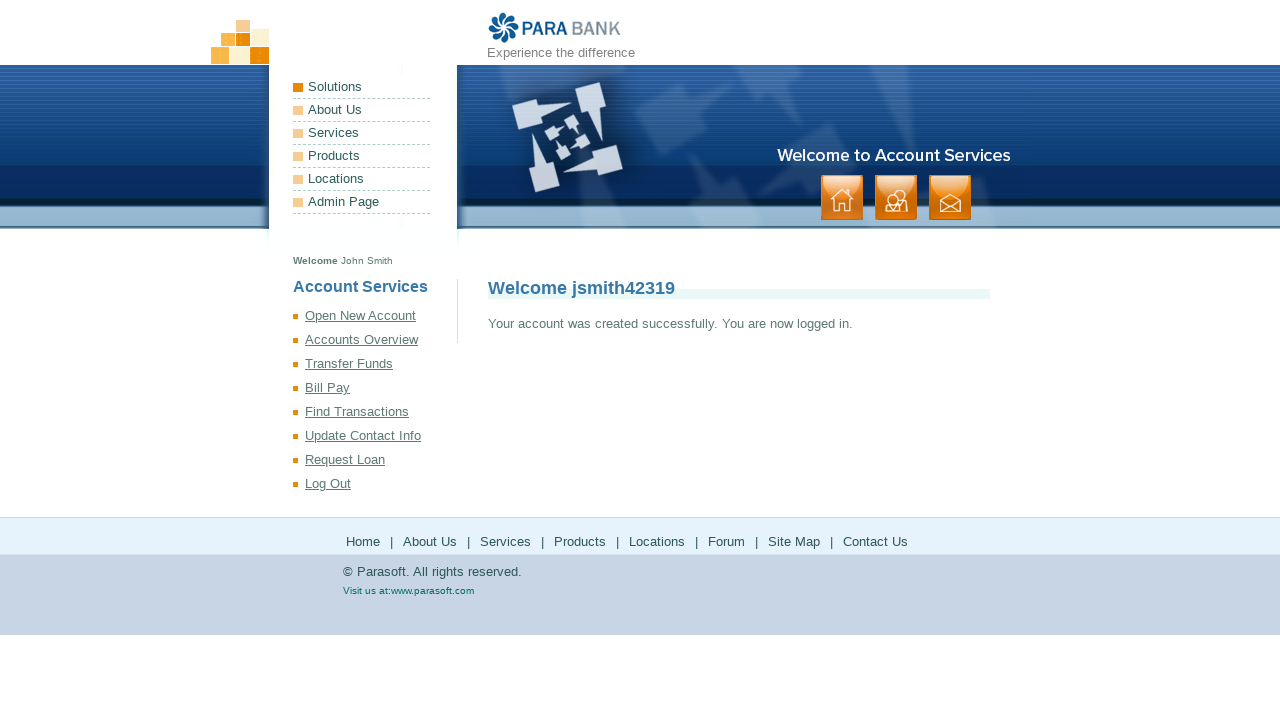